Tests single dropdown selection by selecting an option from a select element

Starting URL: https://www.lambdatest.com/selenium-playground/select-dropdown-demo

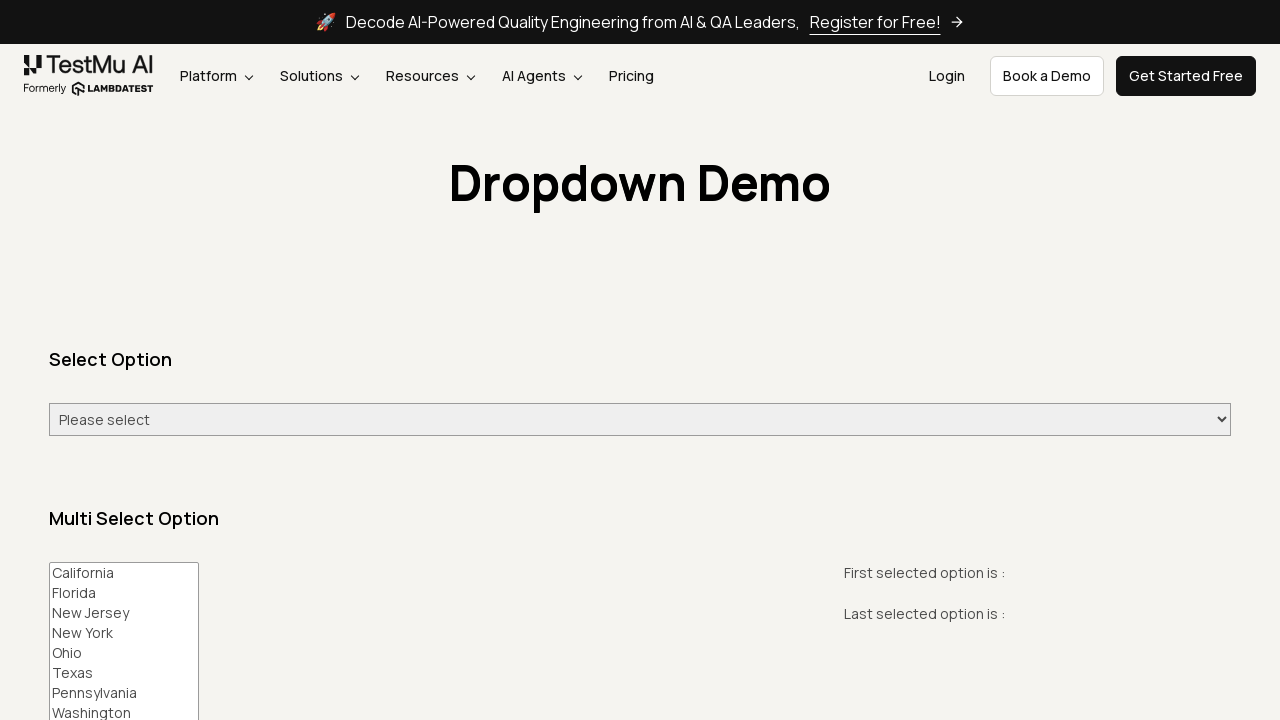

Selected 'Tuesday' from the dropdown menu on #select-demo
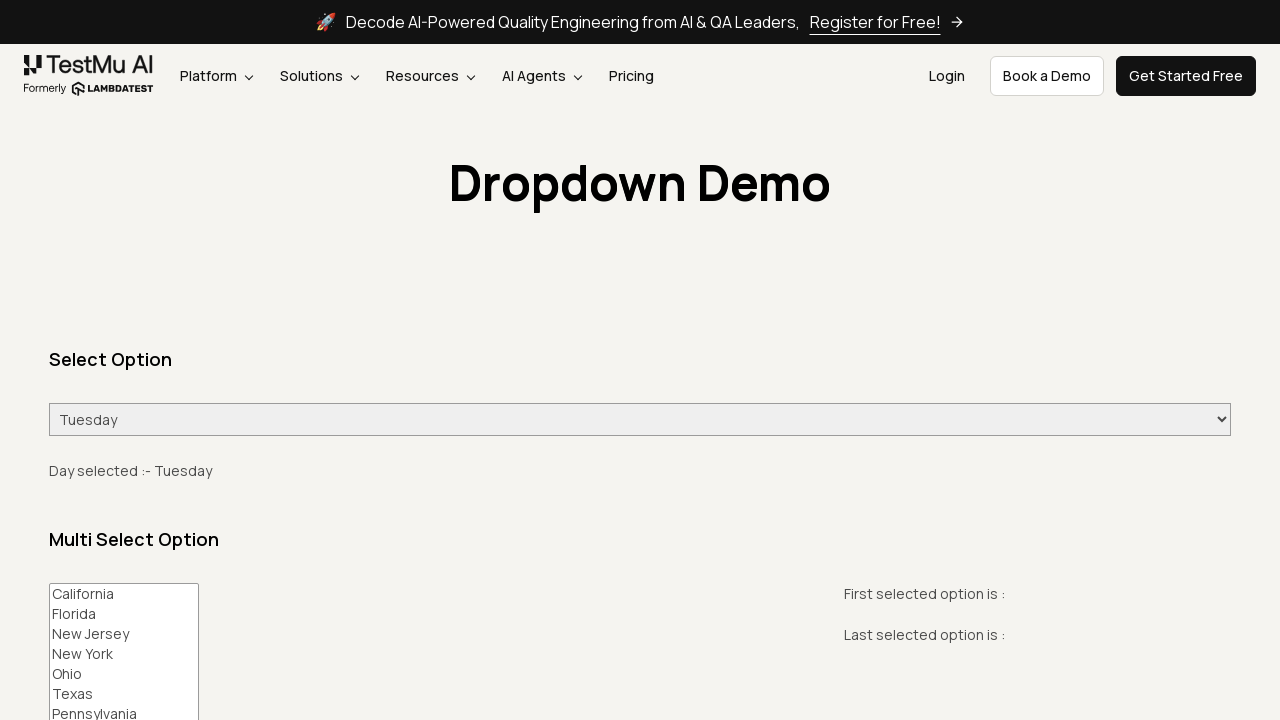

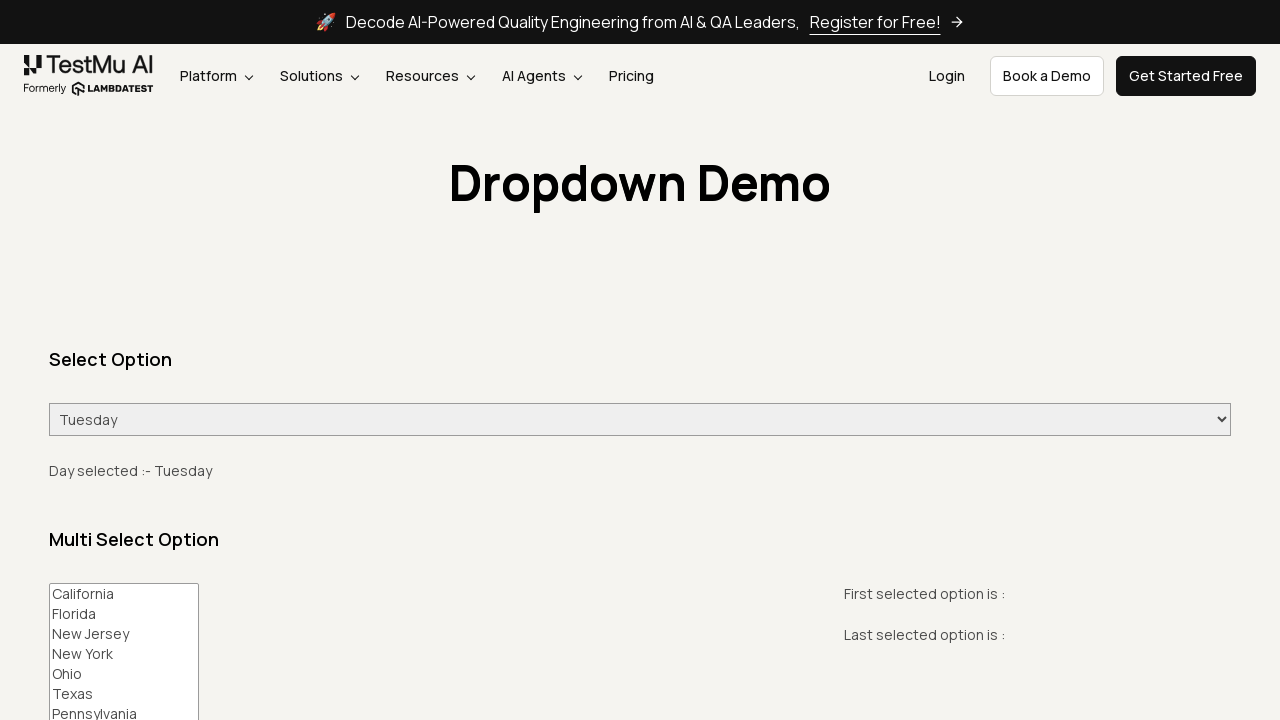